Tests dropdown select menu by selecting options by value

Starting URL: https://bonigarcia.dev/selenium-webdriver-java/web-form.html

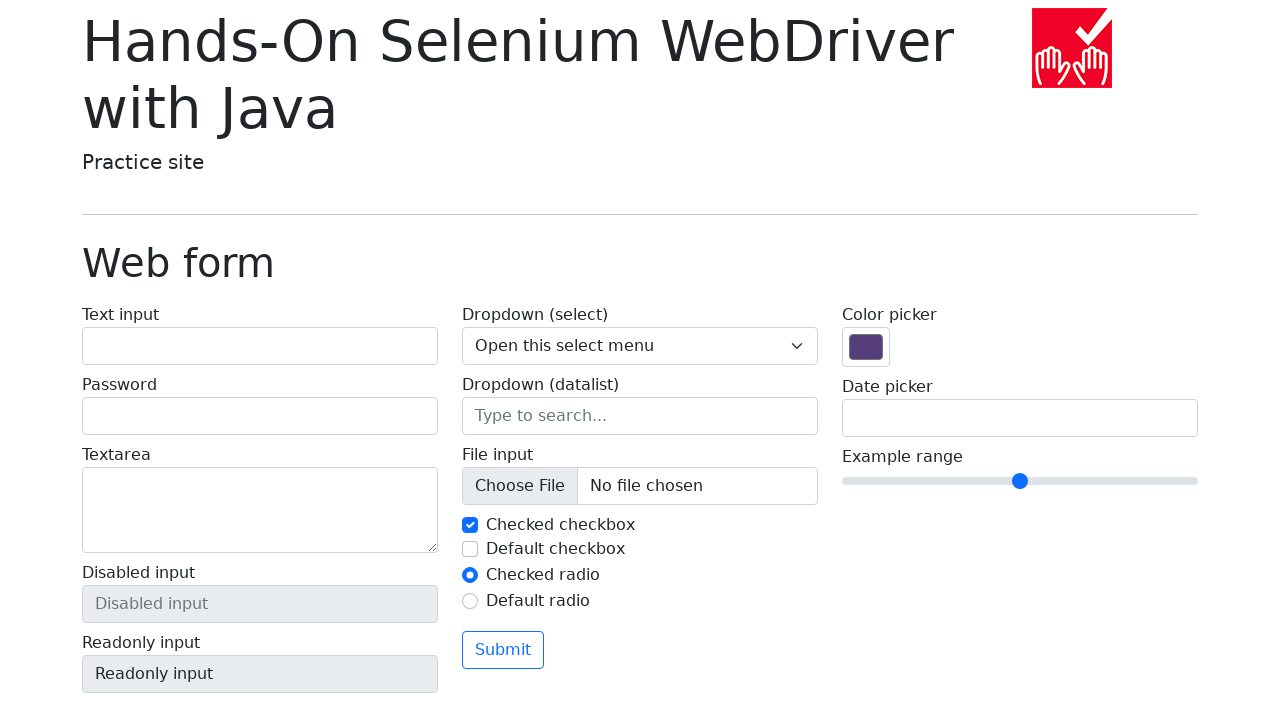

Located dropdown select element by name 'my-select'
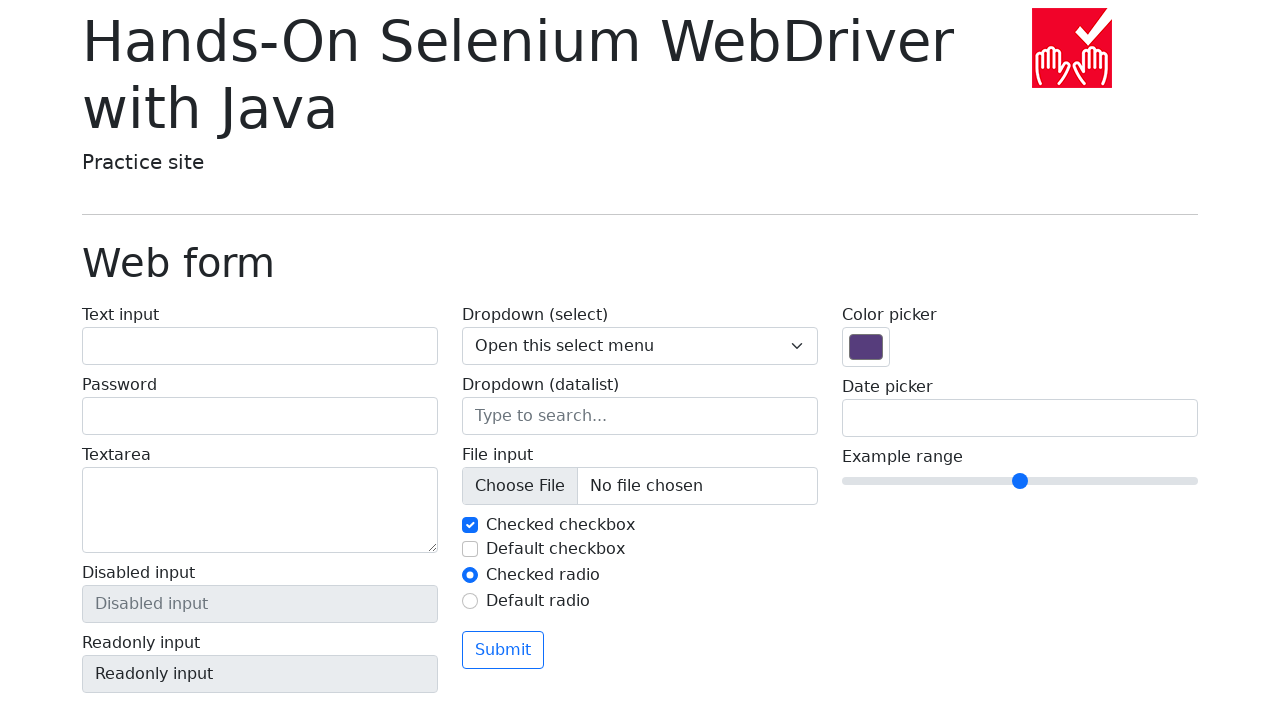

Selected dropdown option with value '1' on css=[name='my-select']
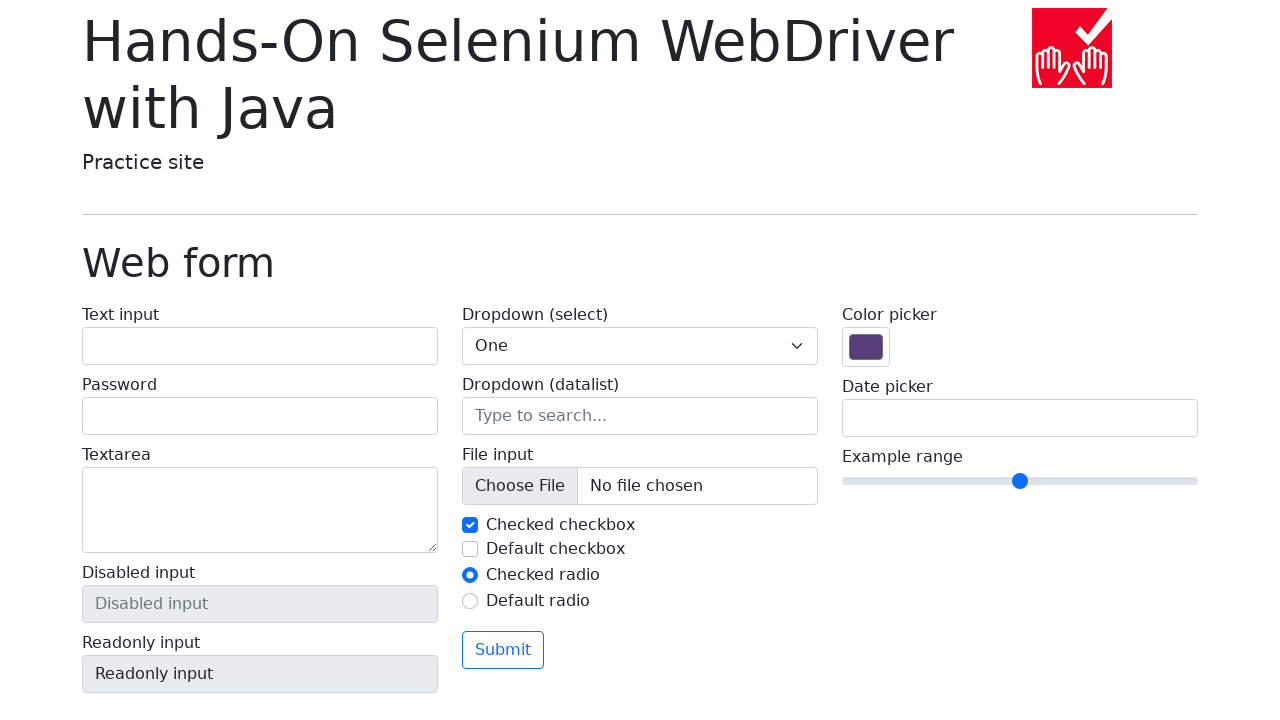

Verified dropdown value is '1'
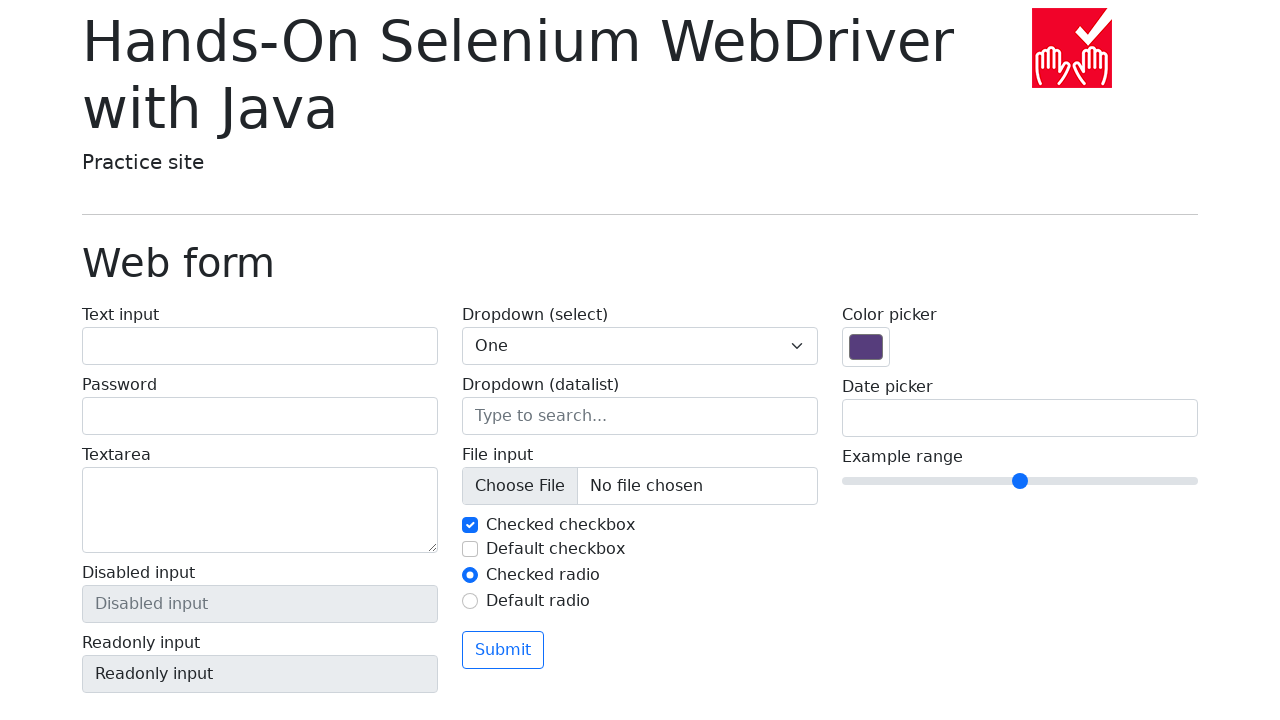

Selected dropdown option with value '2' on css=[name='my-select']
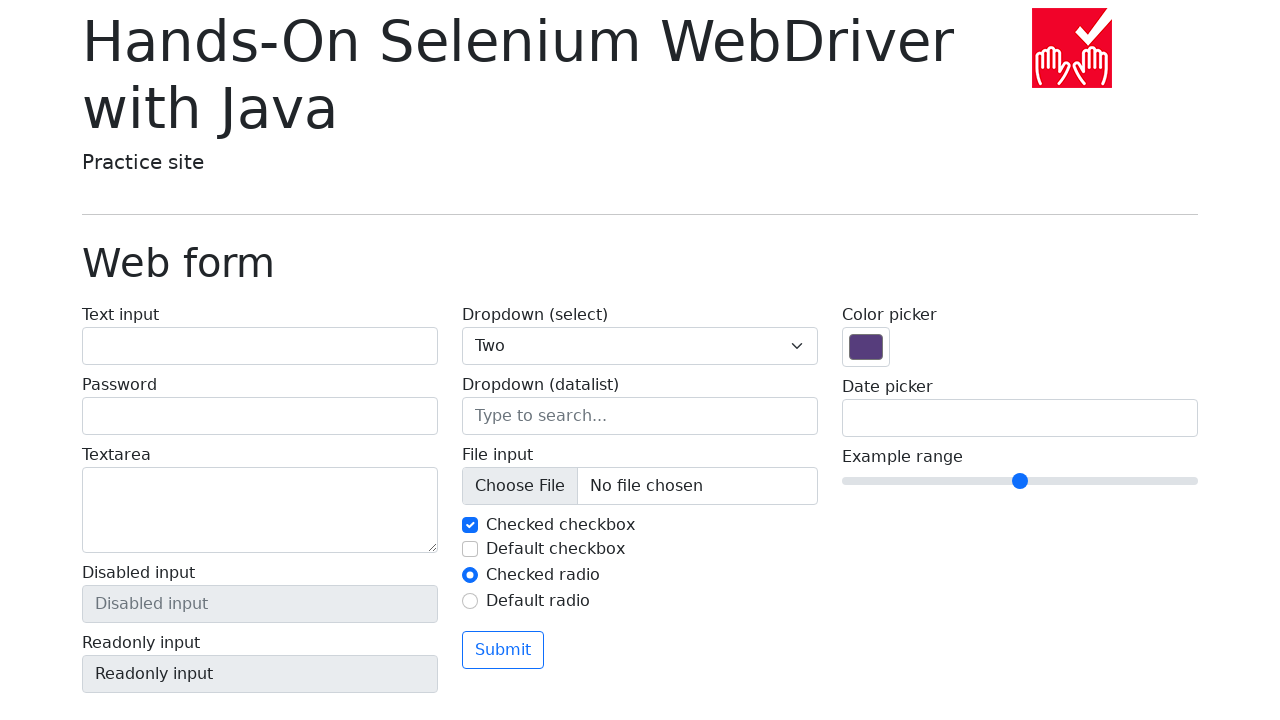

Verified dropdown value is '2'
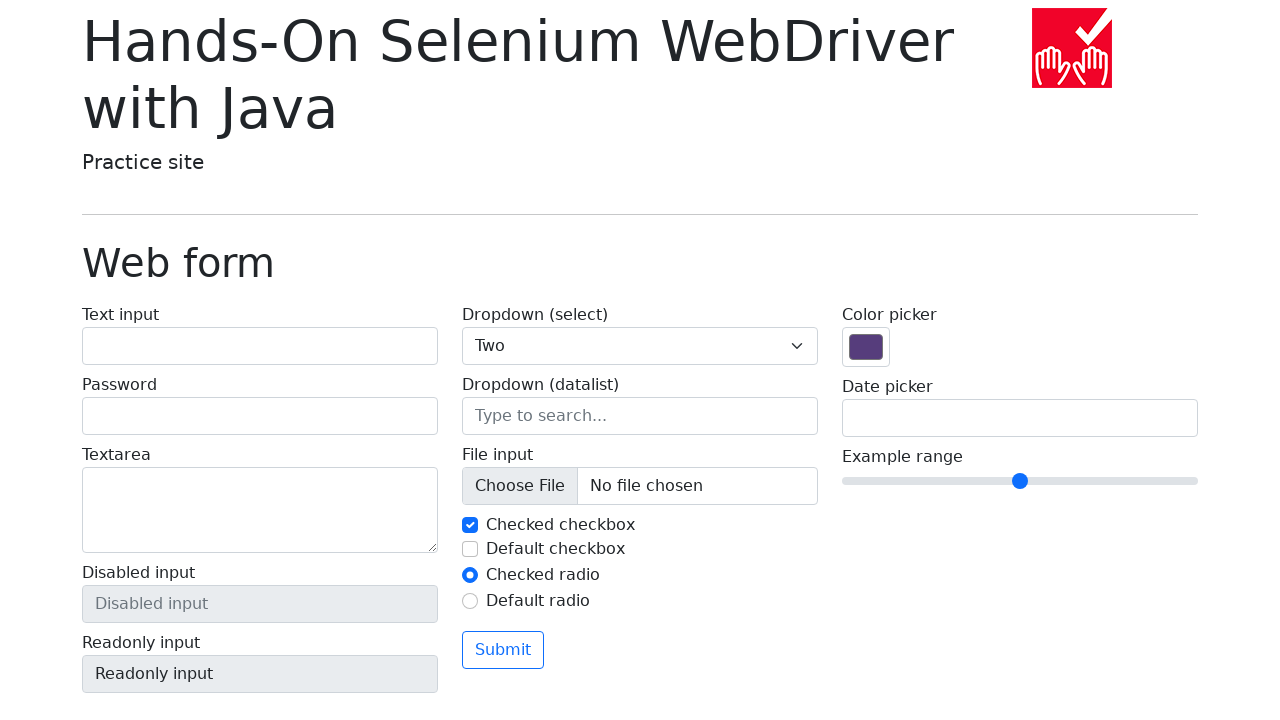

Selected dropdown option with value '3' on css=[name='my-select']
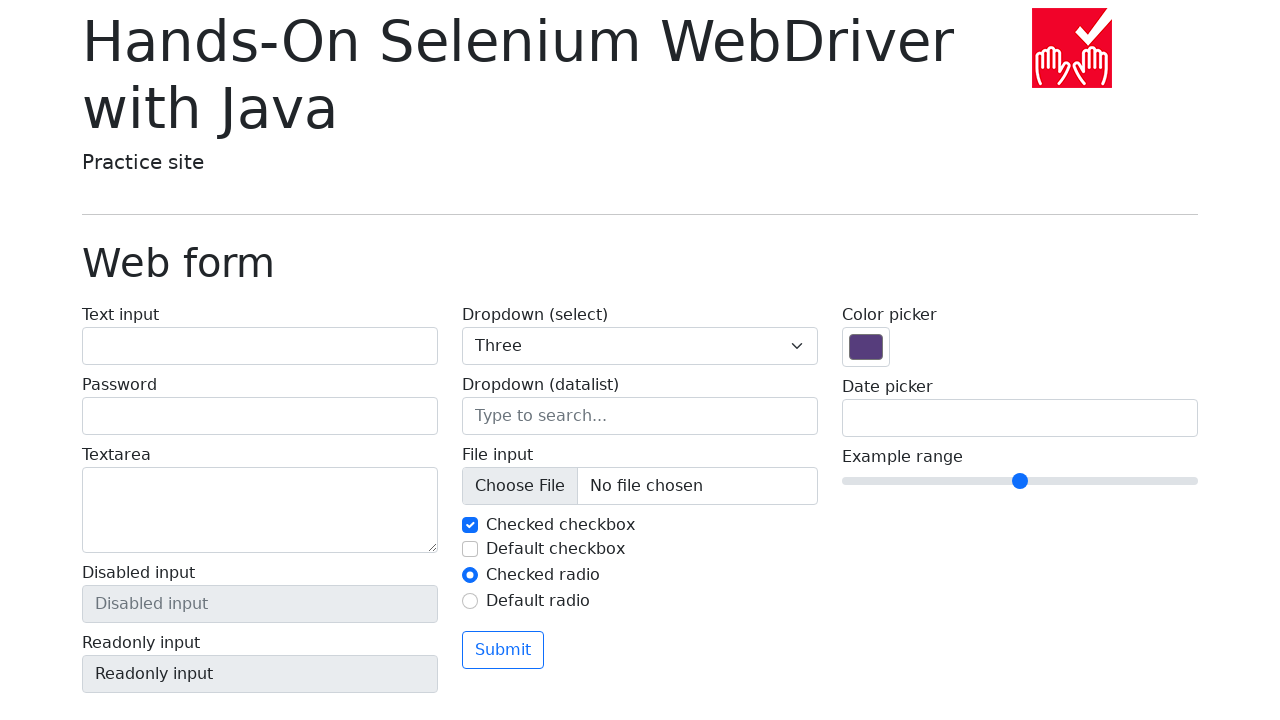

Verified dropdown value is '3'
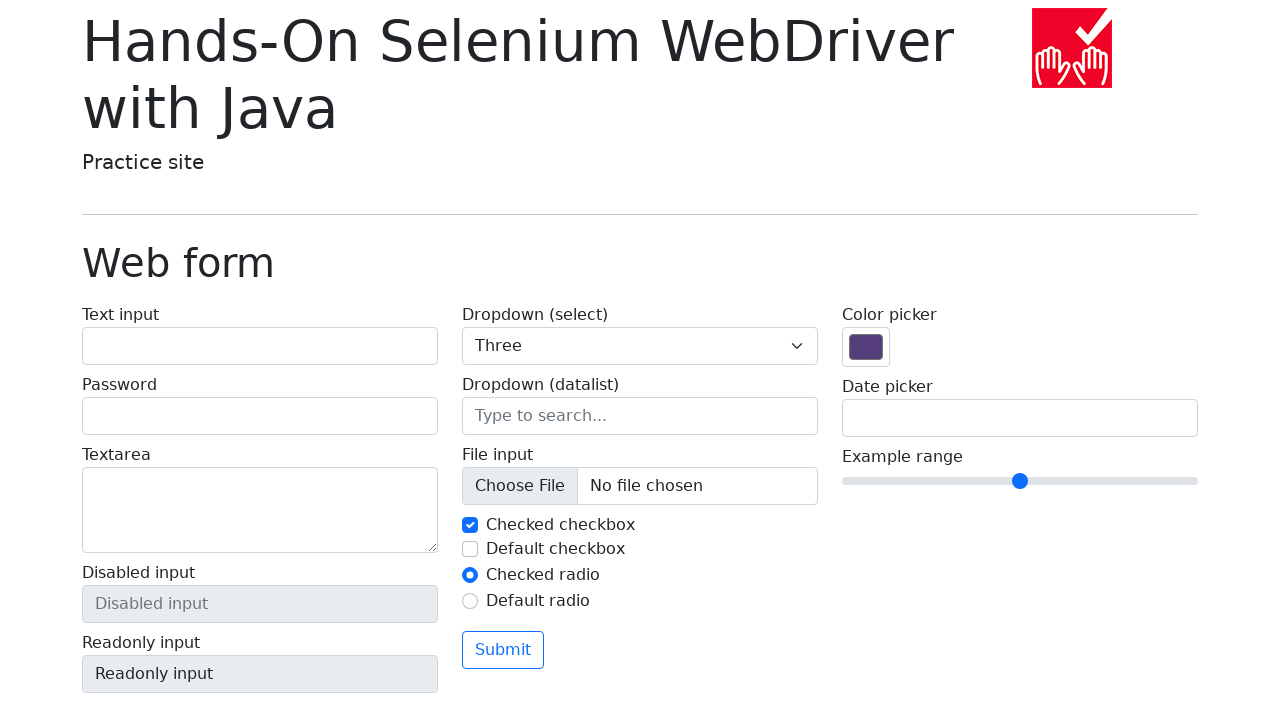

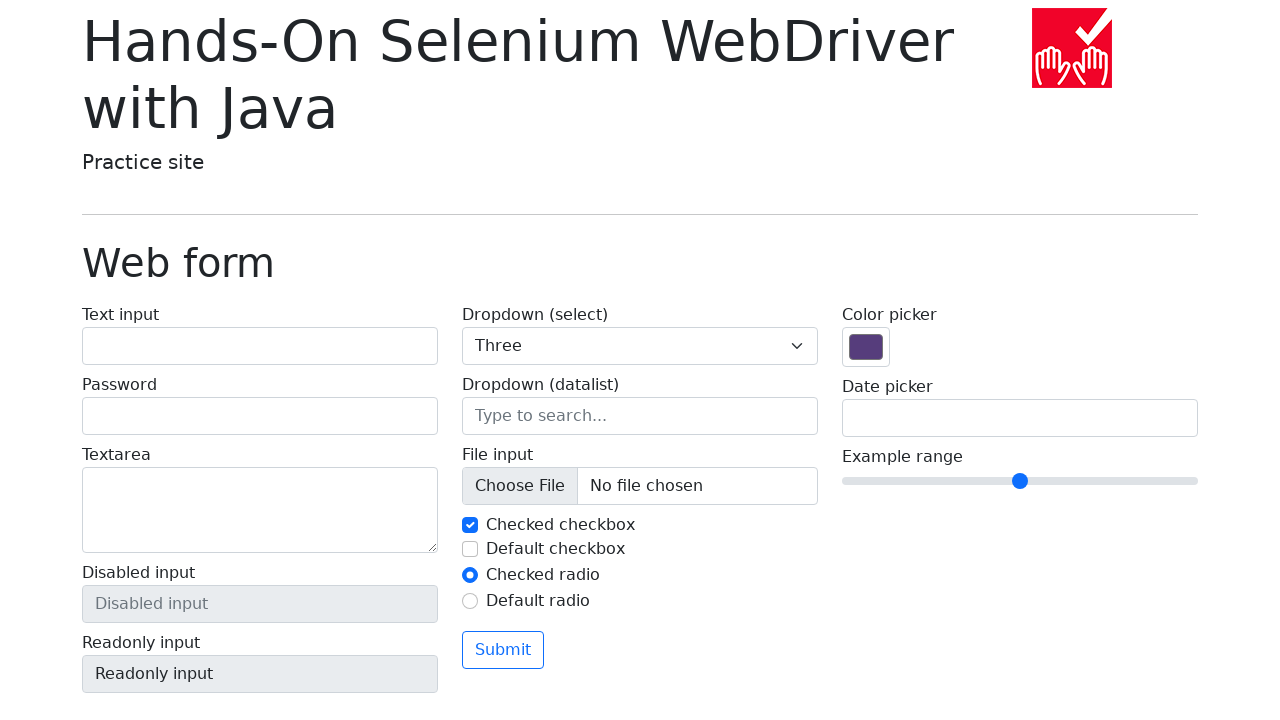